Tests registration form validation by submitting empty fields and verifying that appropriate error messages are displayed for each required field.

Starting URL: https://alada.vn/tai-khoan/dang-ky.html

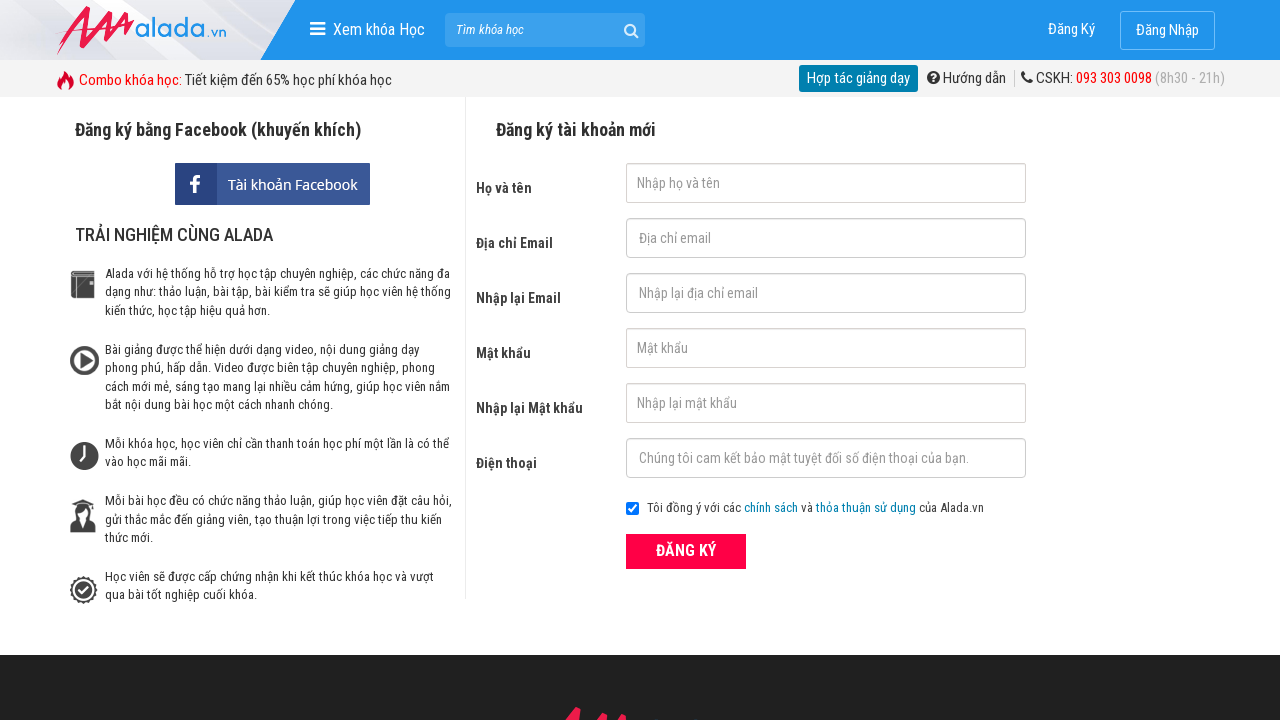

Cleared first name field on #txtFirstname
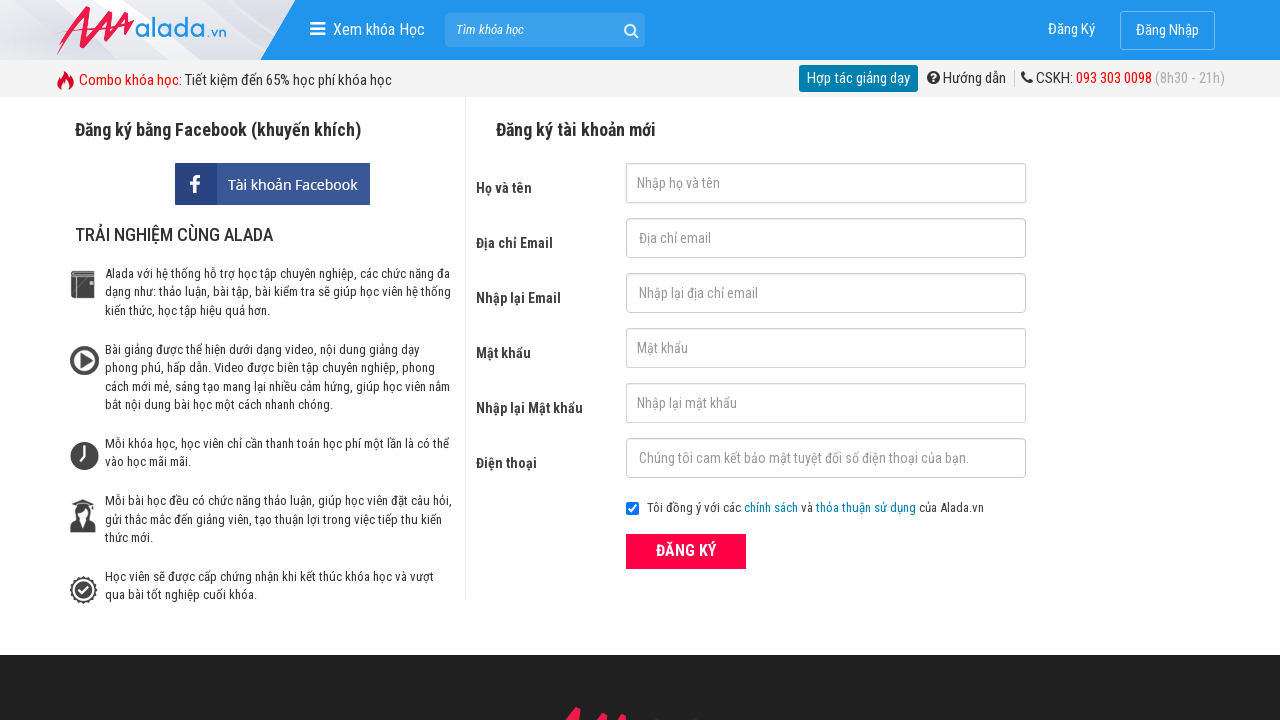

Cleared email field on #txtEmail
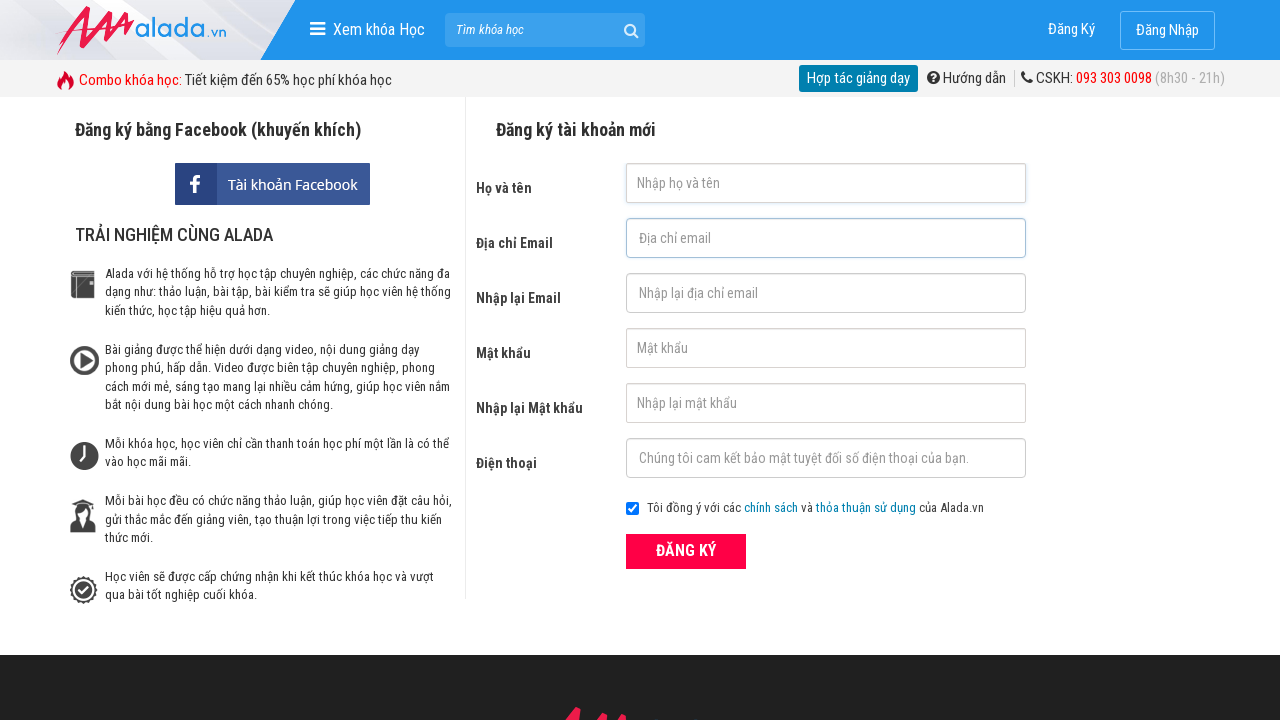

Cleared confirm email field on #txtCEmail
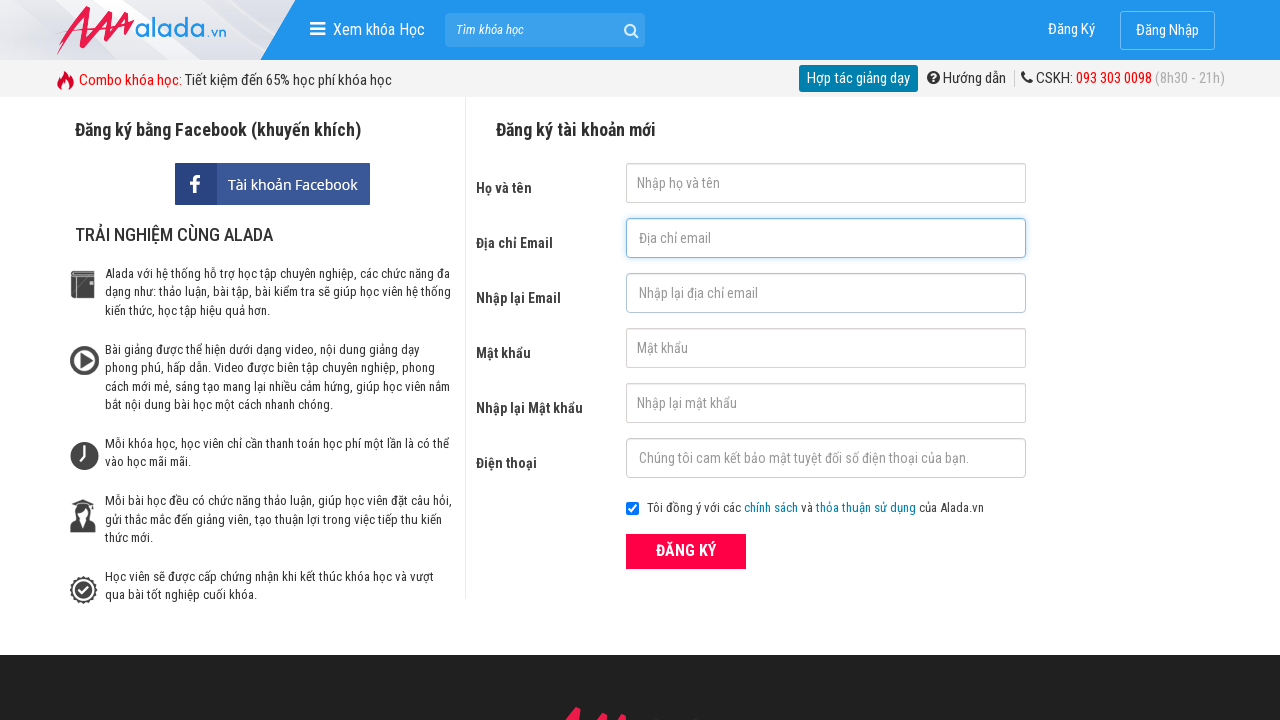

Cleared password field on #txtPassword
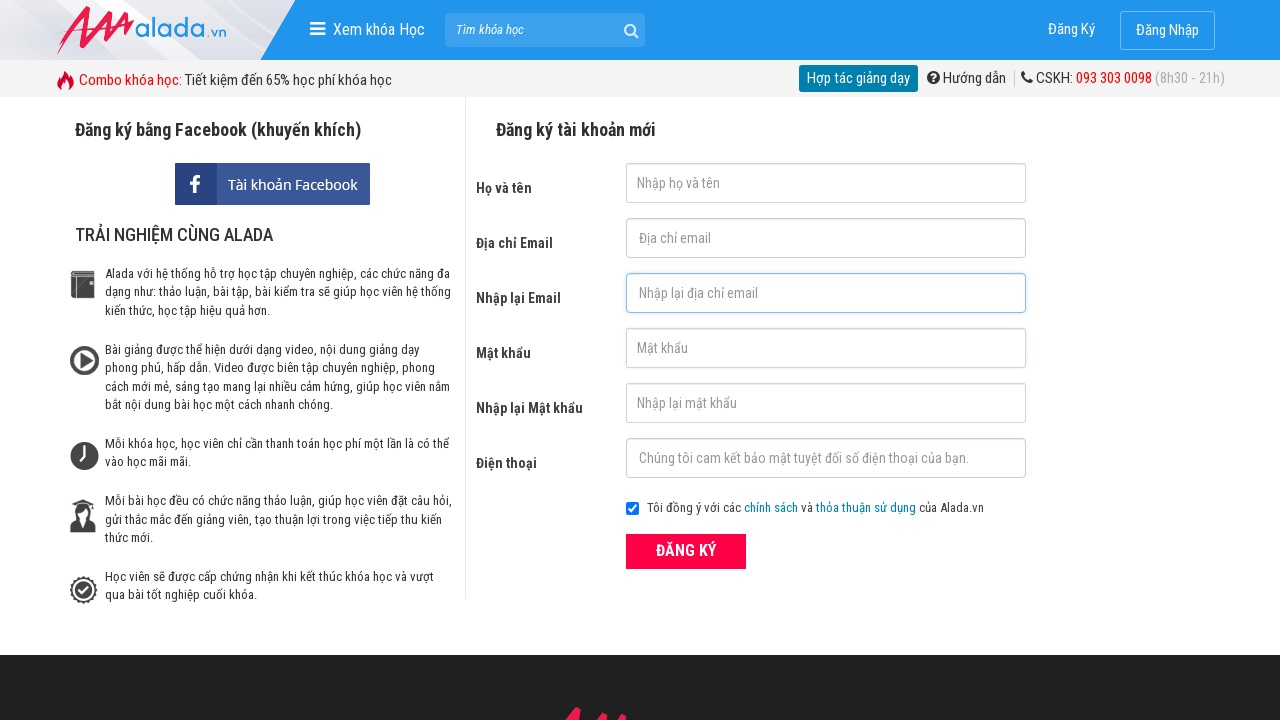

Cleared confirm password field on #txtCPassword
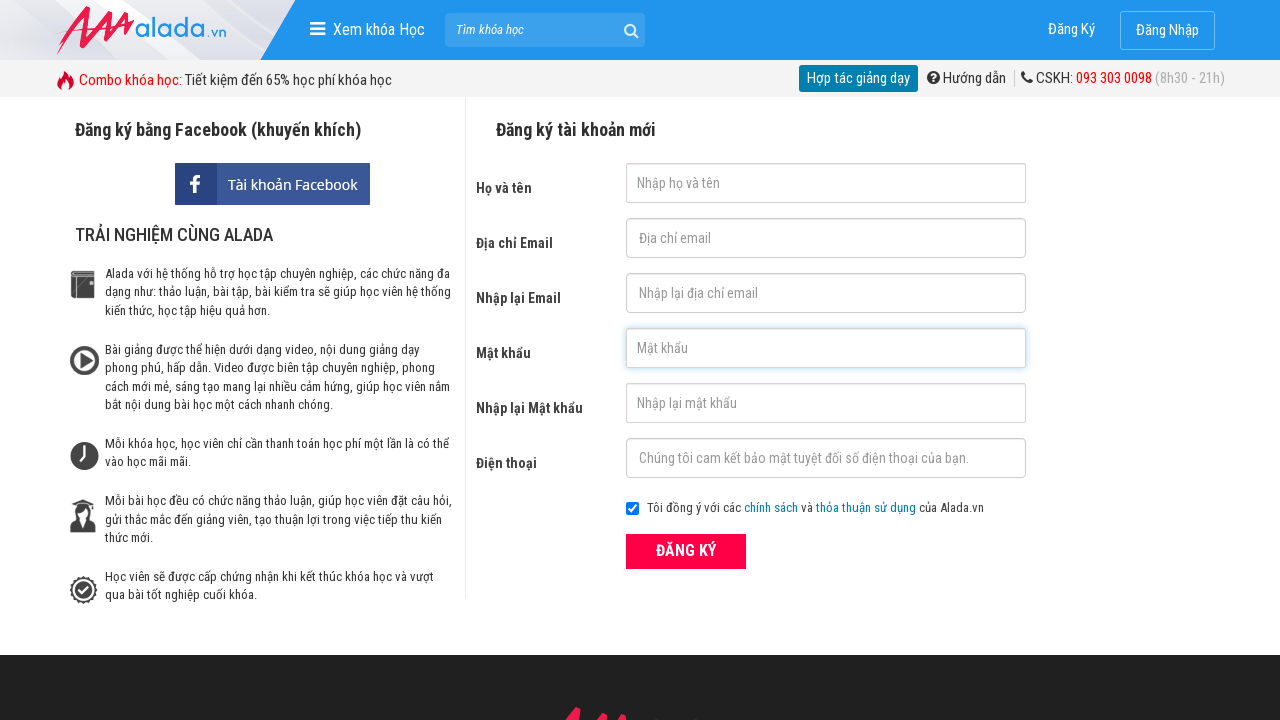

Cleared phone number field on #txtPhone
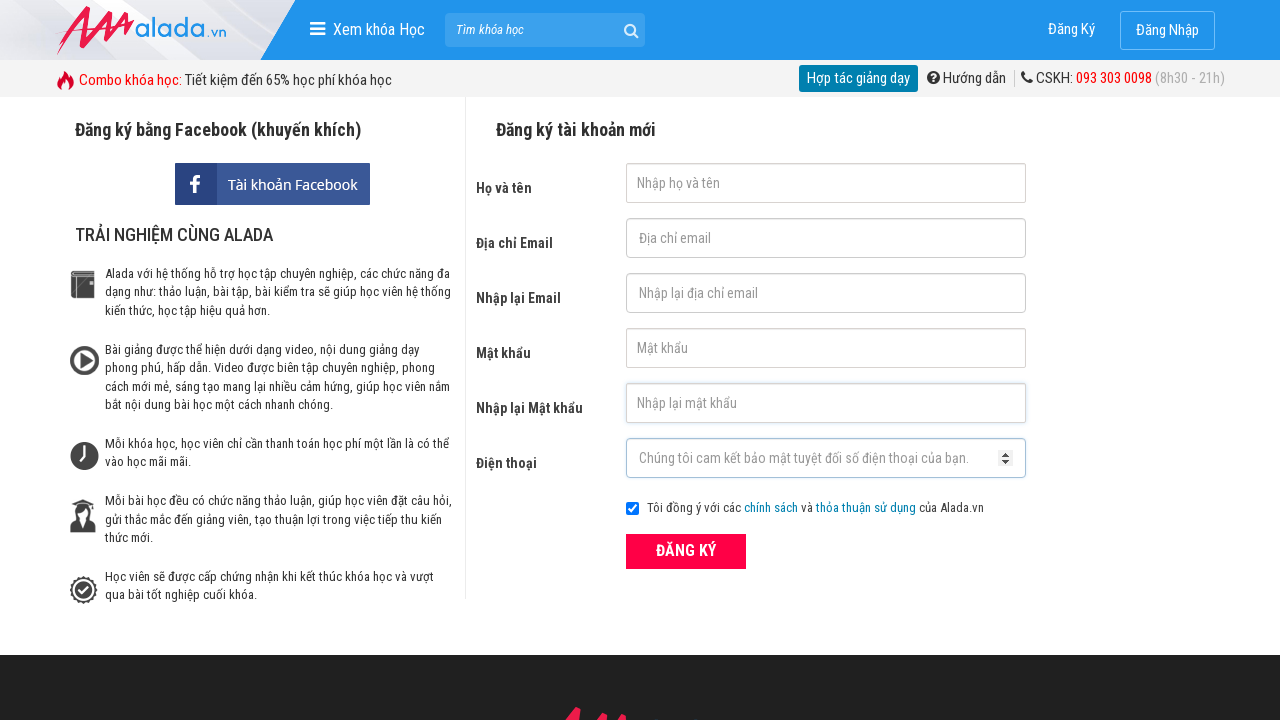

Clicked registration submit button with empty fields at (686, 551) on xpath=//button[text()='ĐĂNG KÝ' and @type='submit']
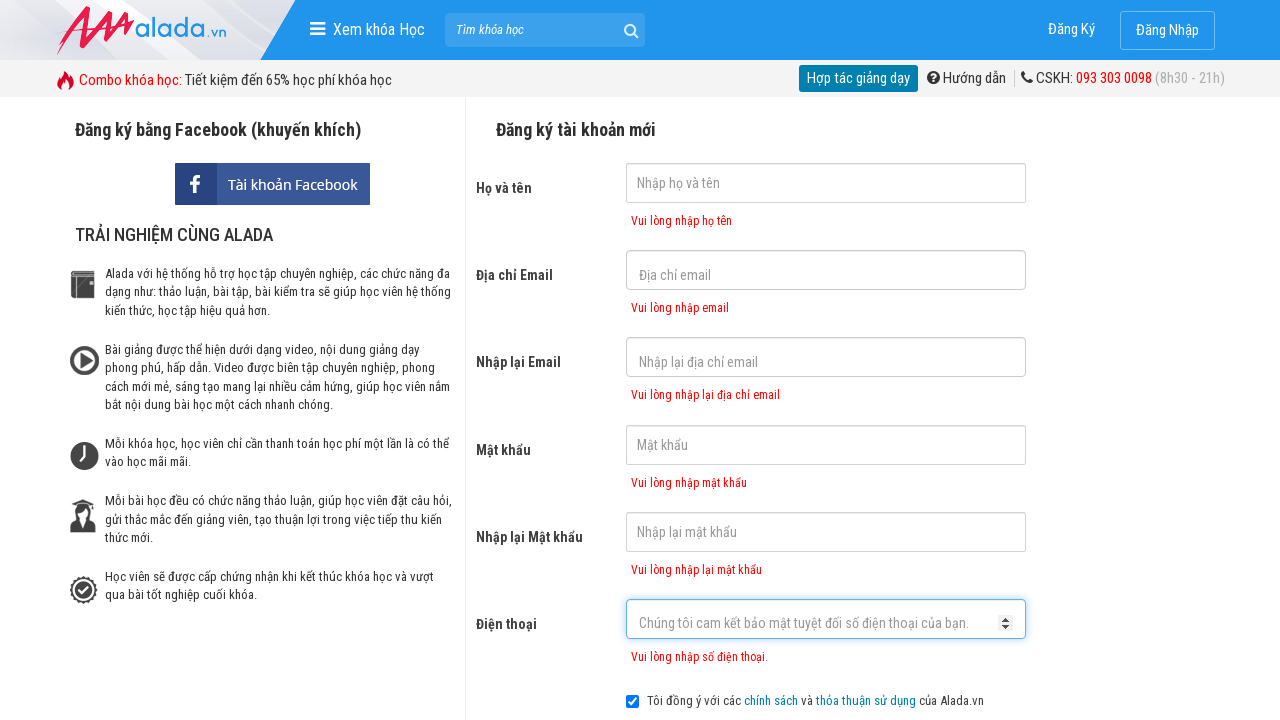

First name error message displayed
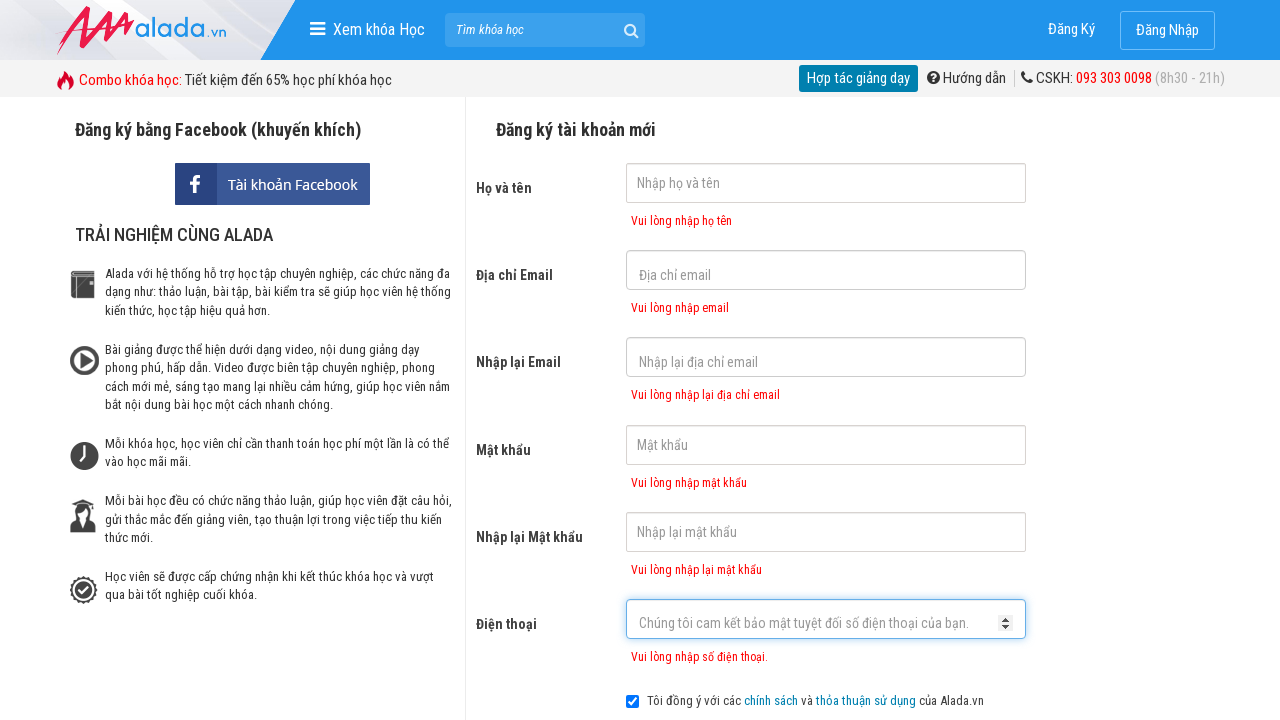

Email error message displayed
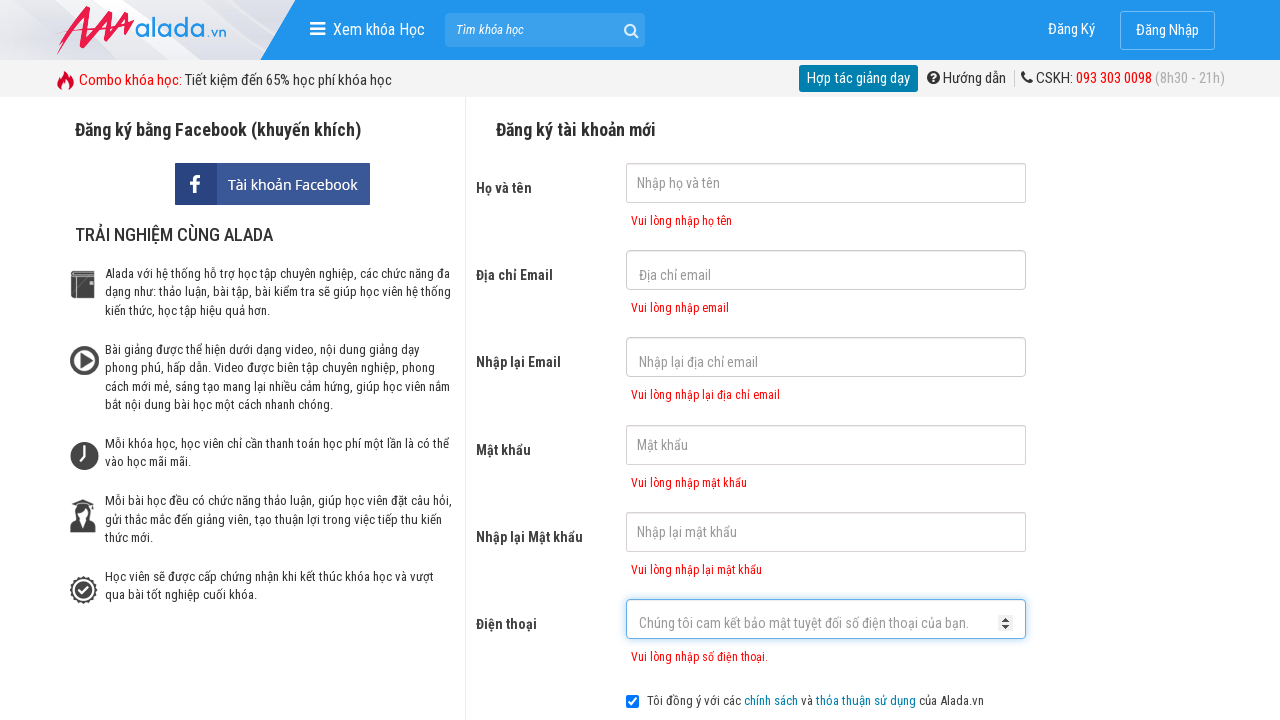

Confirm email error message displayed
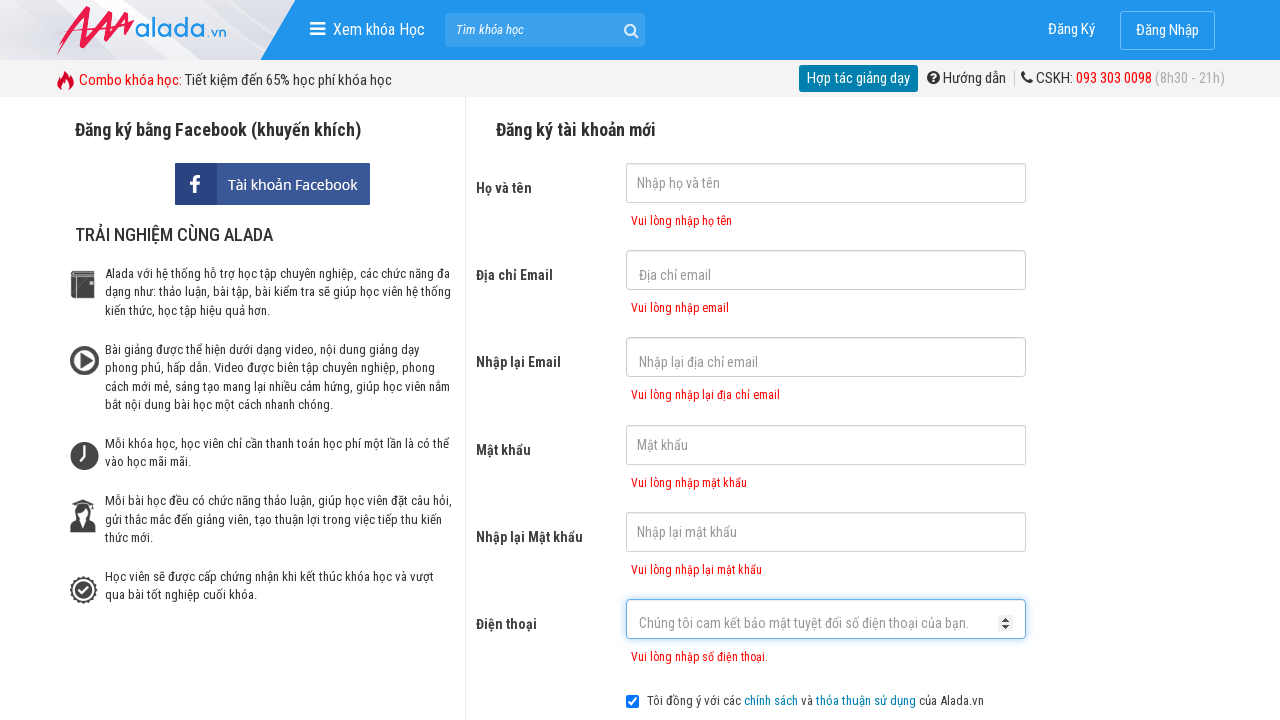

Password error message displayed
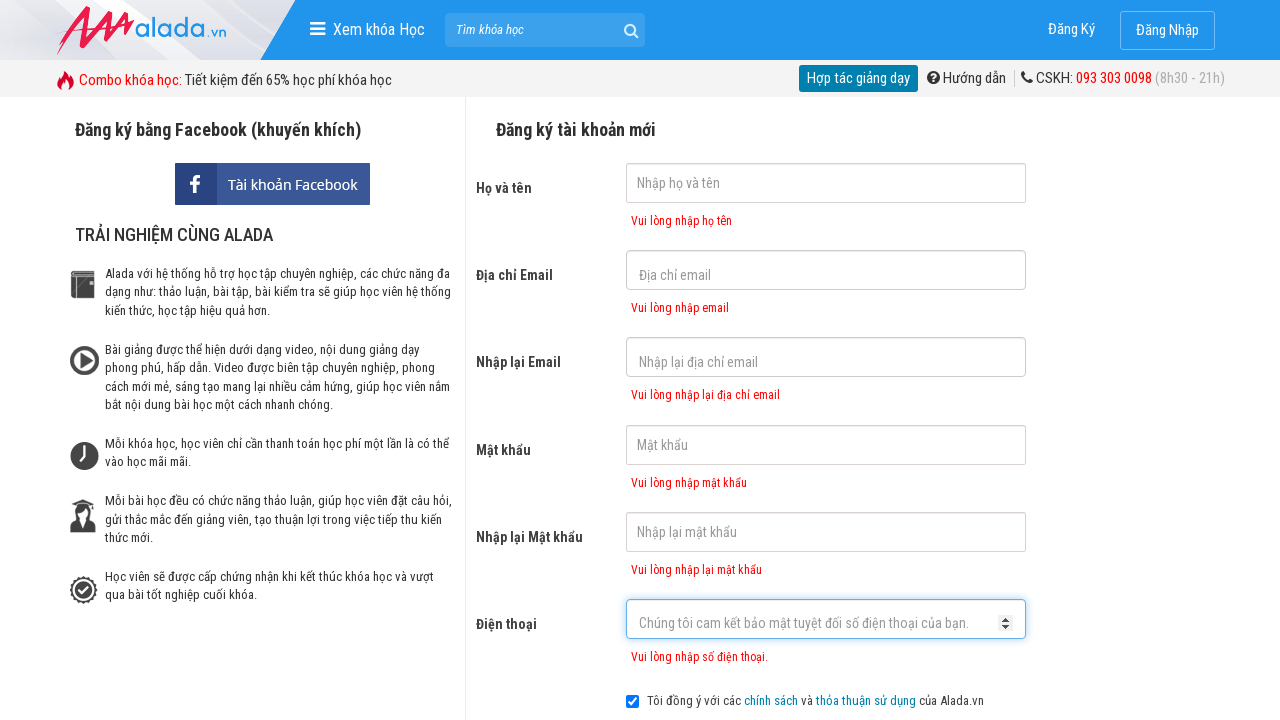

Confirm password error message displayed
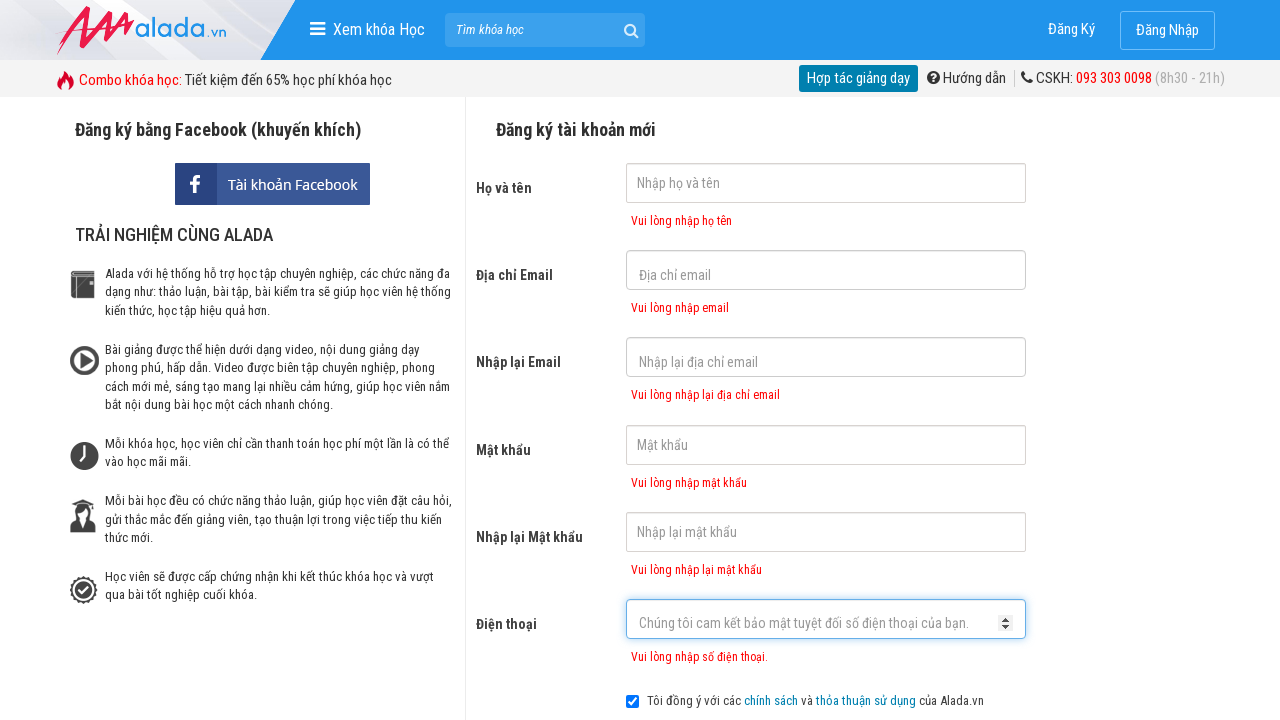

Phone number error message displayed
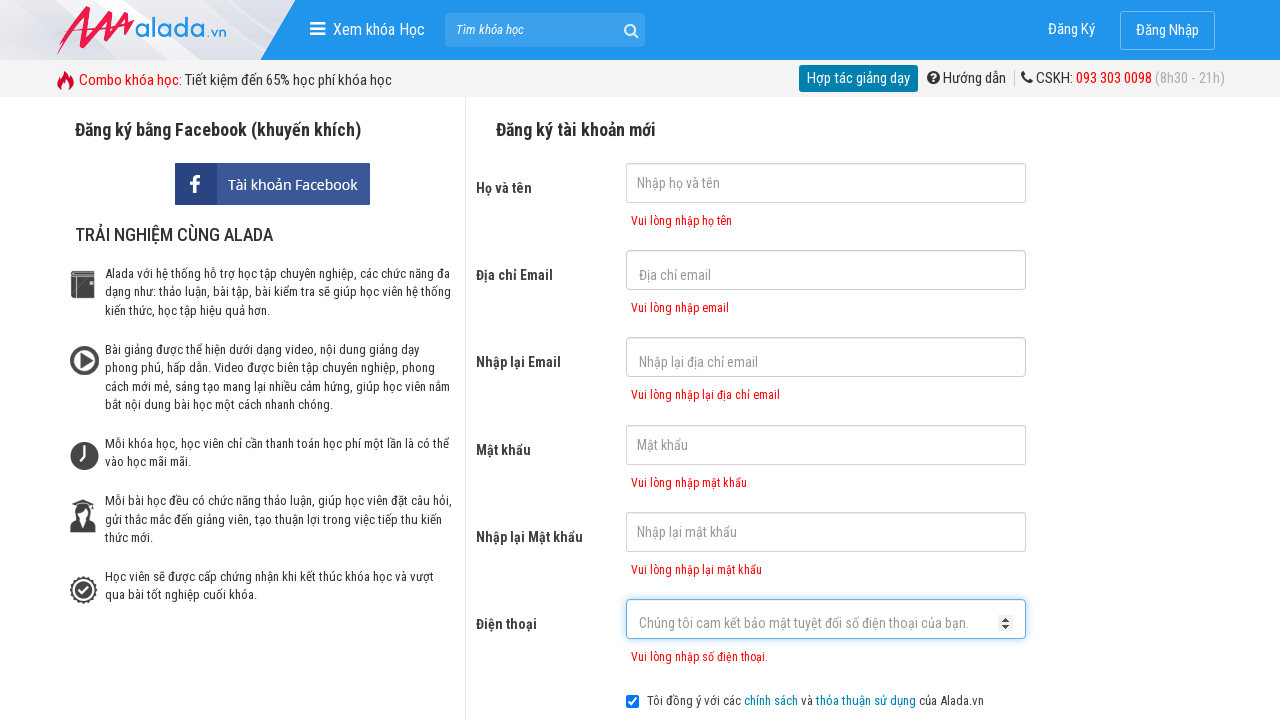

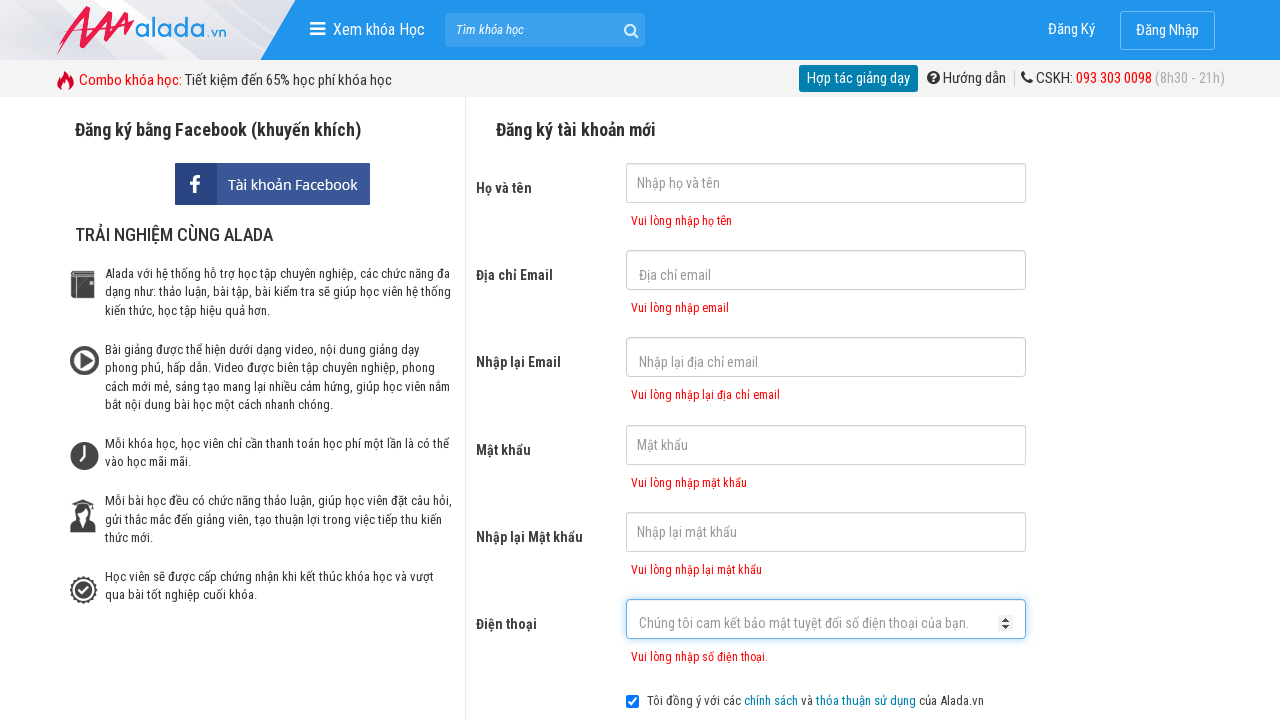